Navigates to the overall rankings page and verifies that table records are displayed

Starting URL: https://buggy.justtestit.org/overall

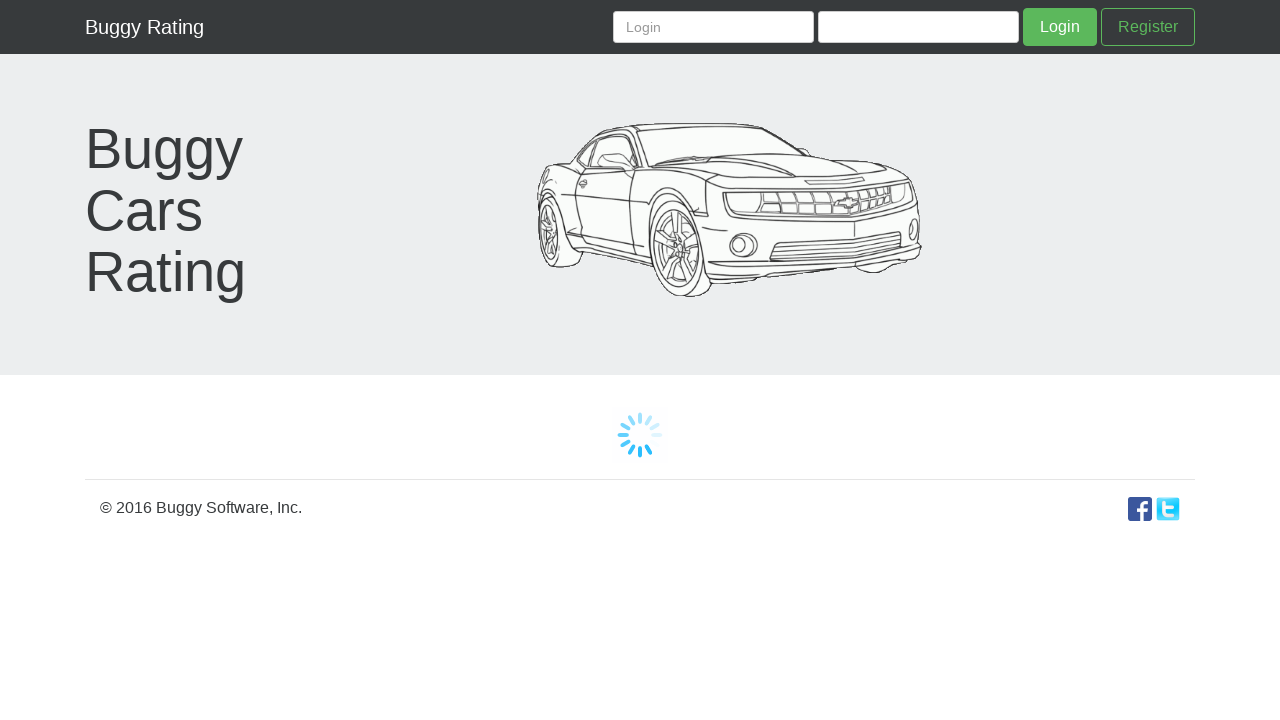

Waited for table data cells to load
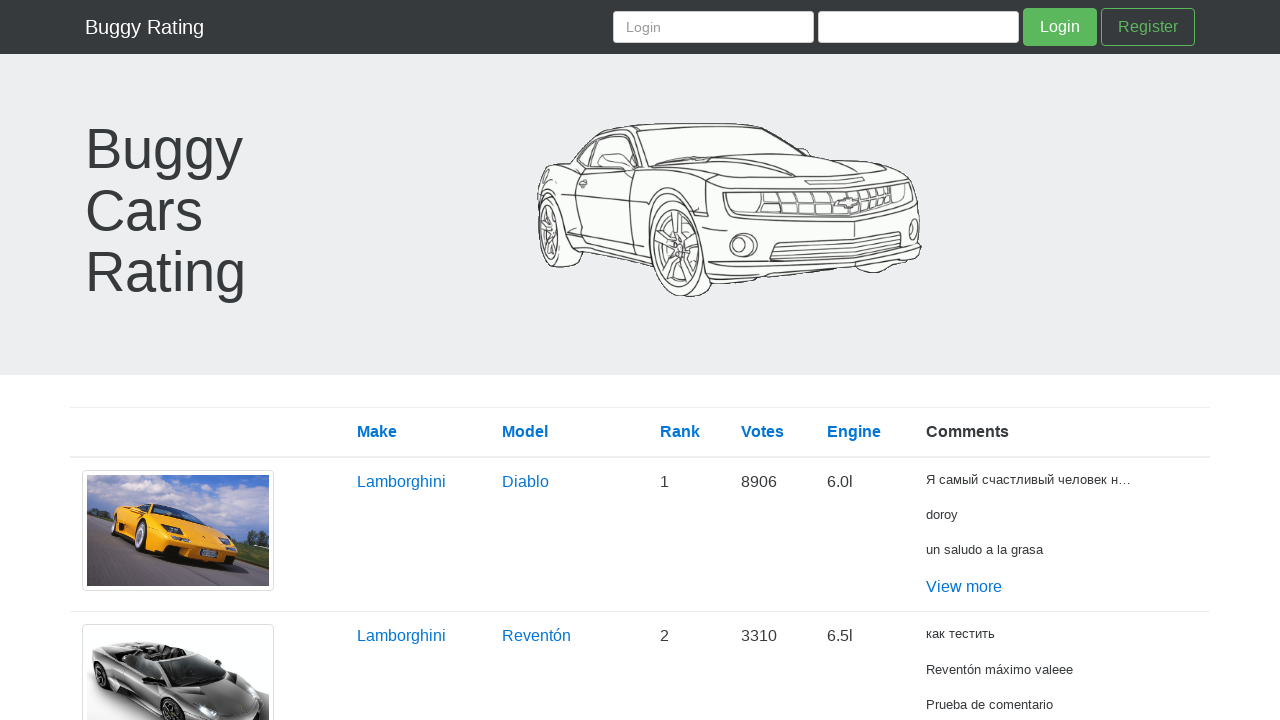

Verified overall rankings table is displayed
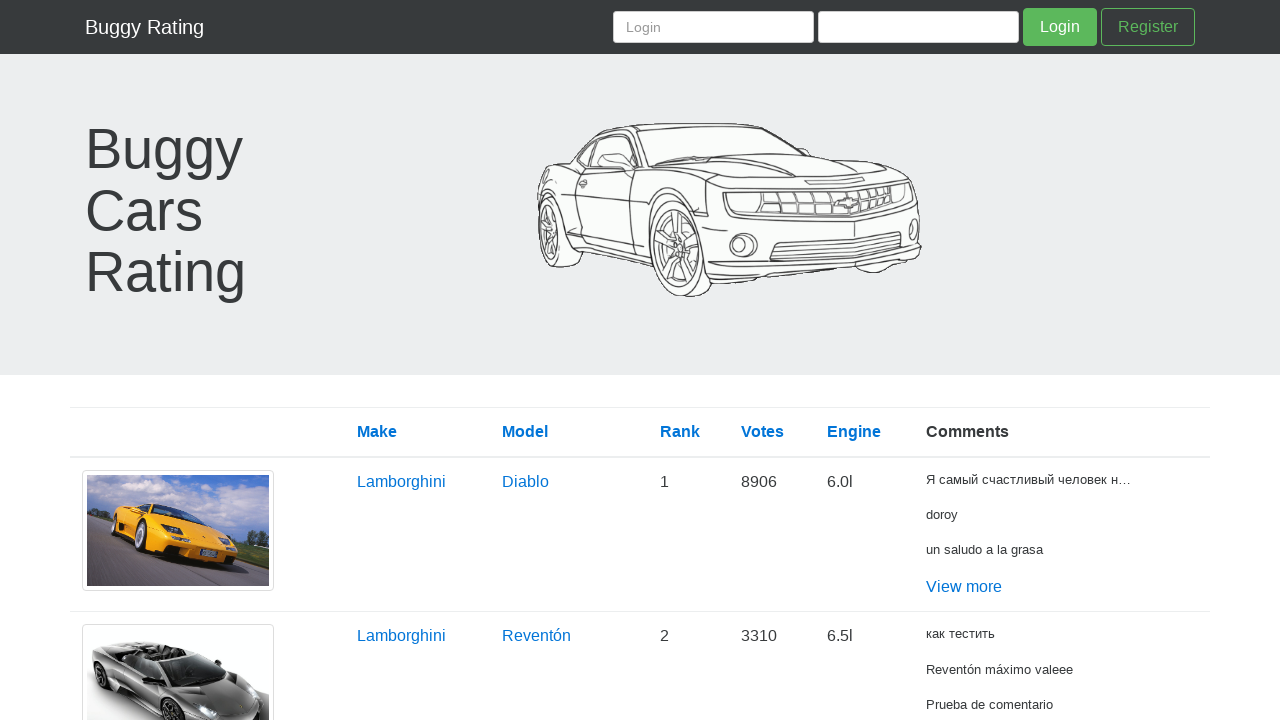

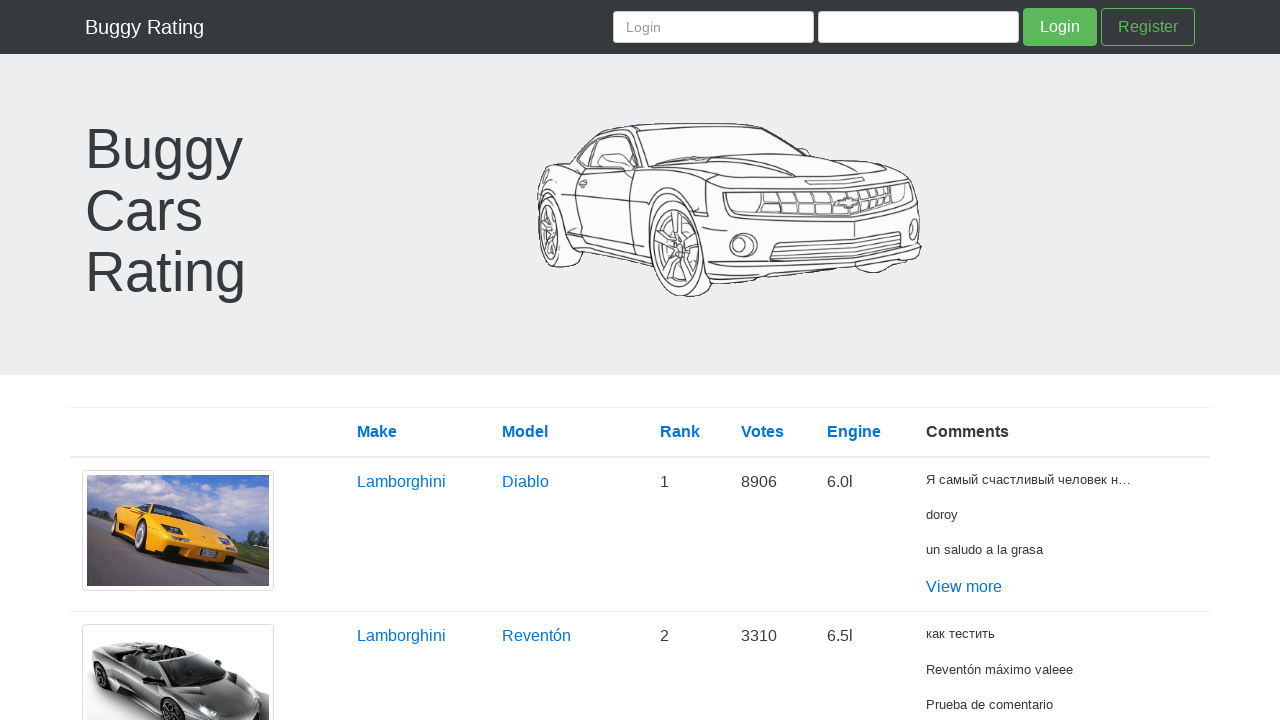